Verifies Microsoft branding is visible on the page by checking for the Microsoft logo and primary button color styling.

Starting URL: https://sunspire-web-app.vercel.app/?company=Microsoft&demo=1

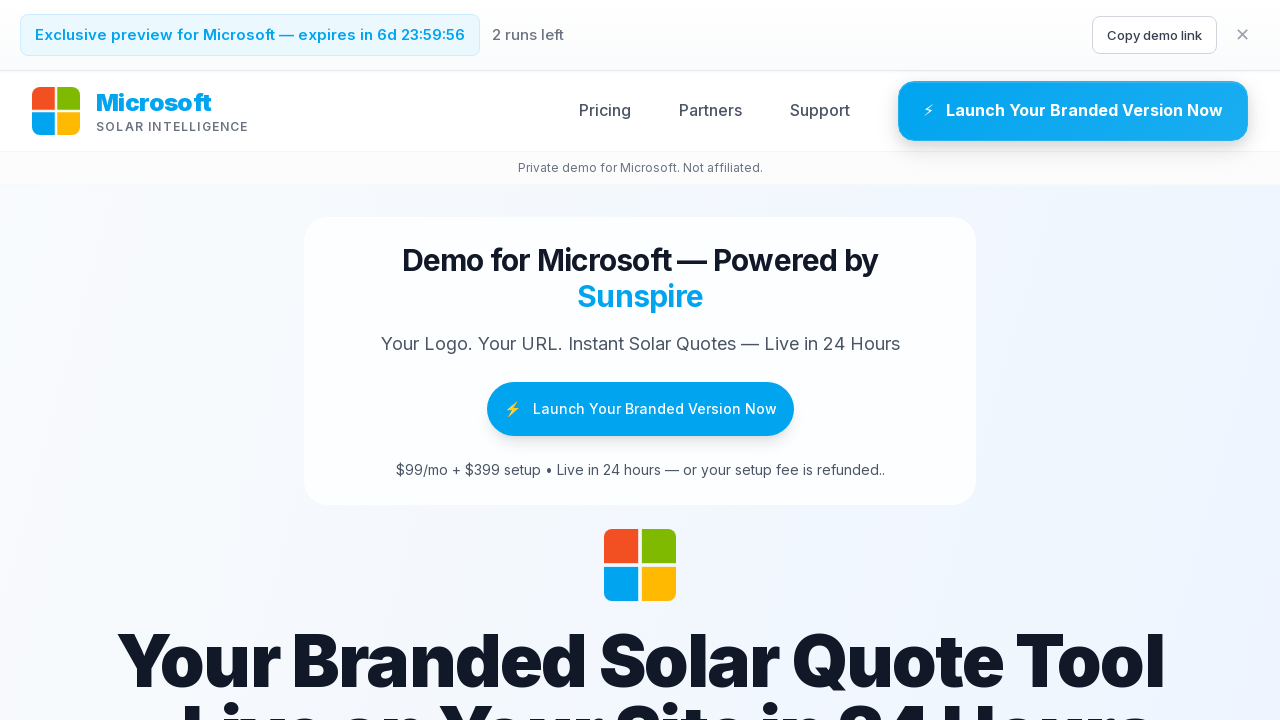

Page loaded with networkidle state
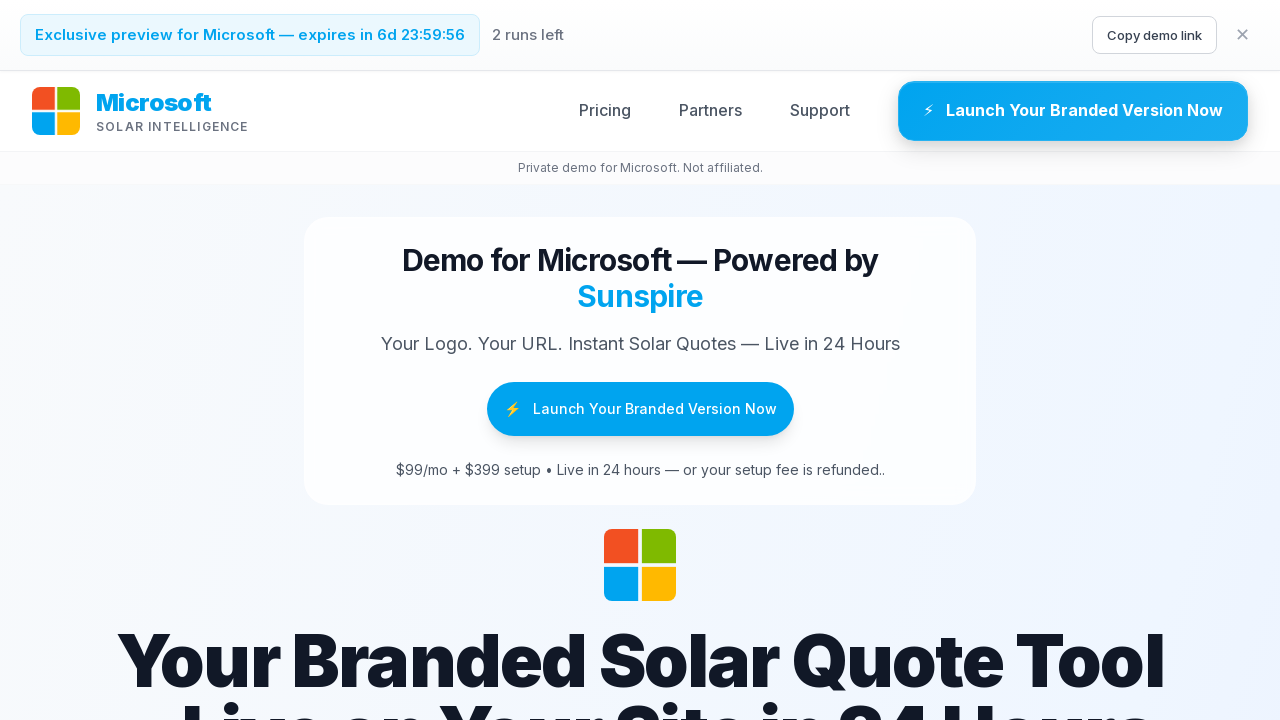

Located Microsoft logo element
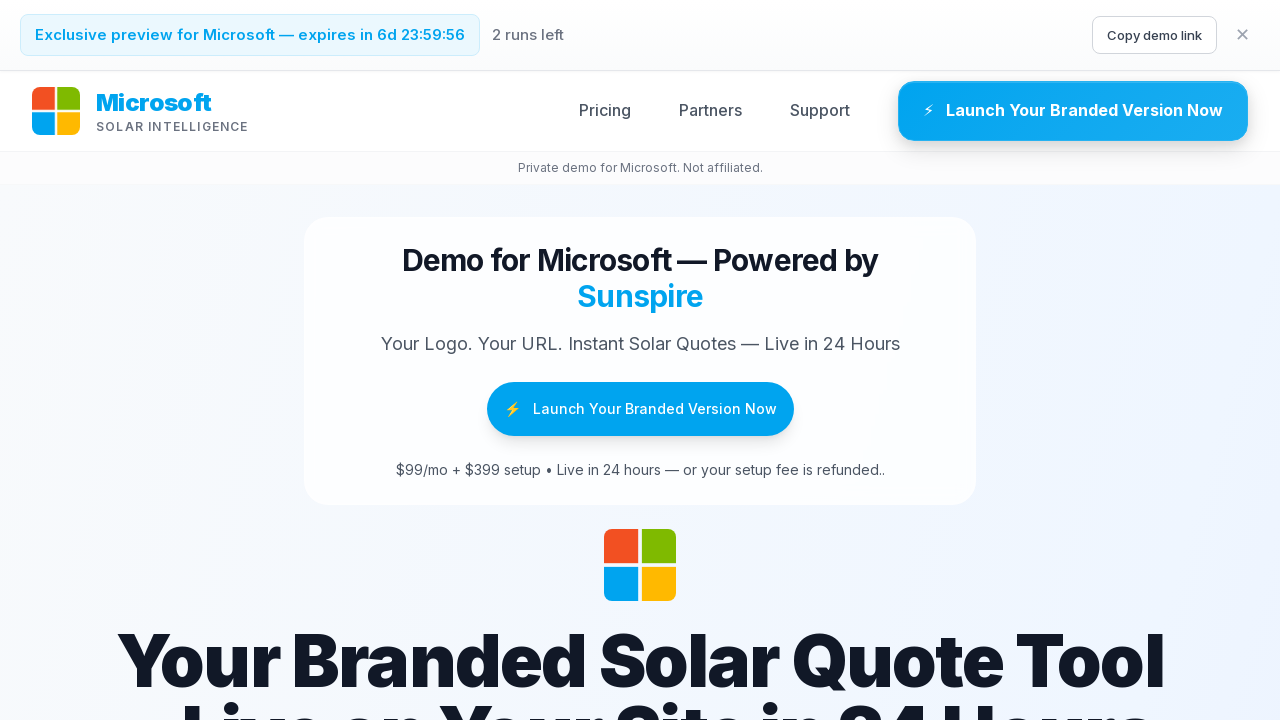

Microsoft logo is visible on page
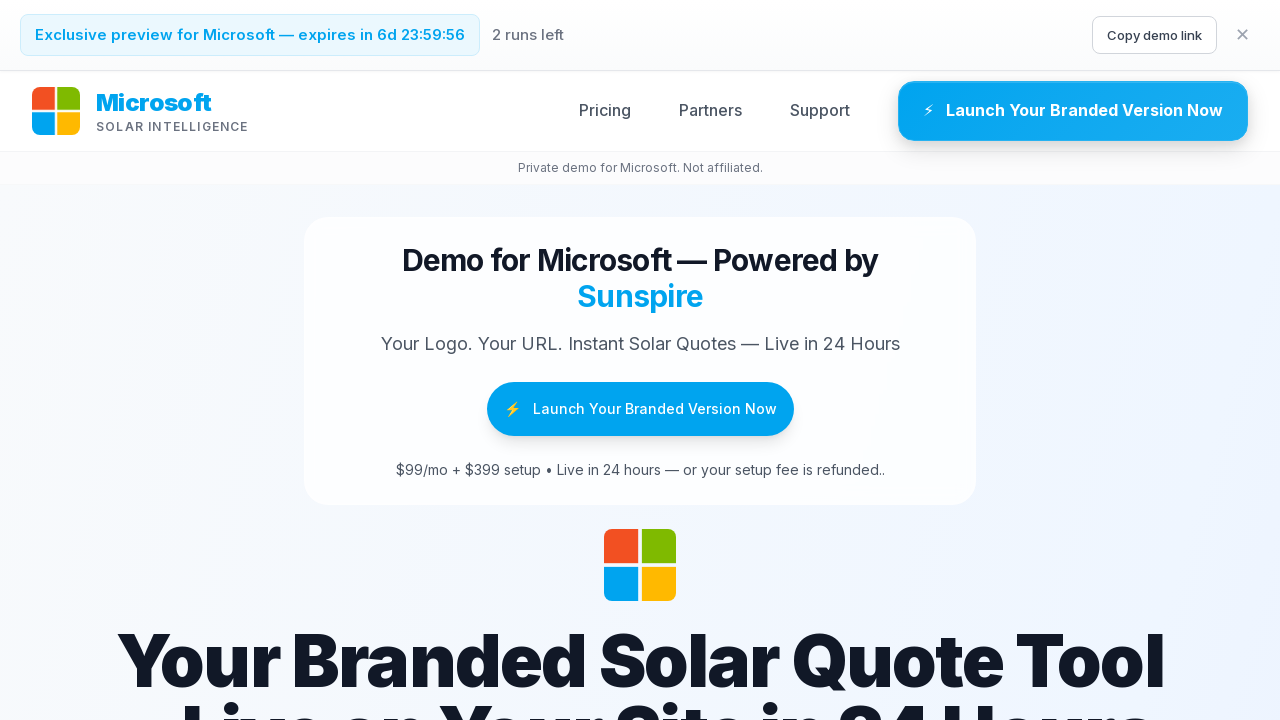

Located primary button element
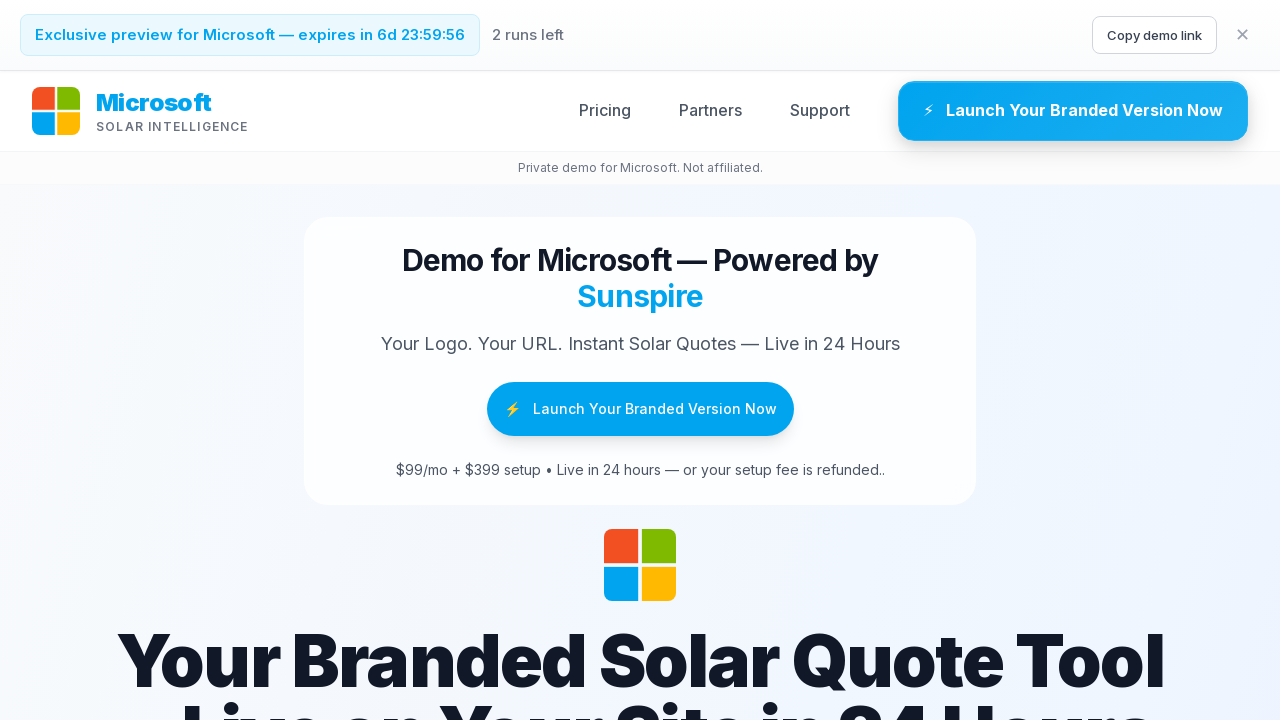

Primary button is visible and Microsoft branding color styling verified
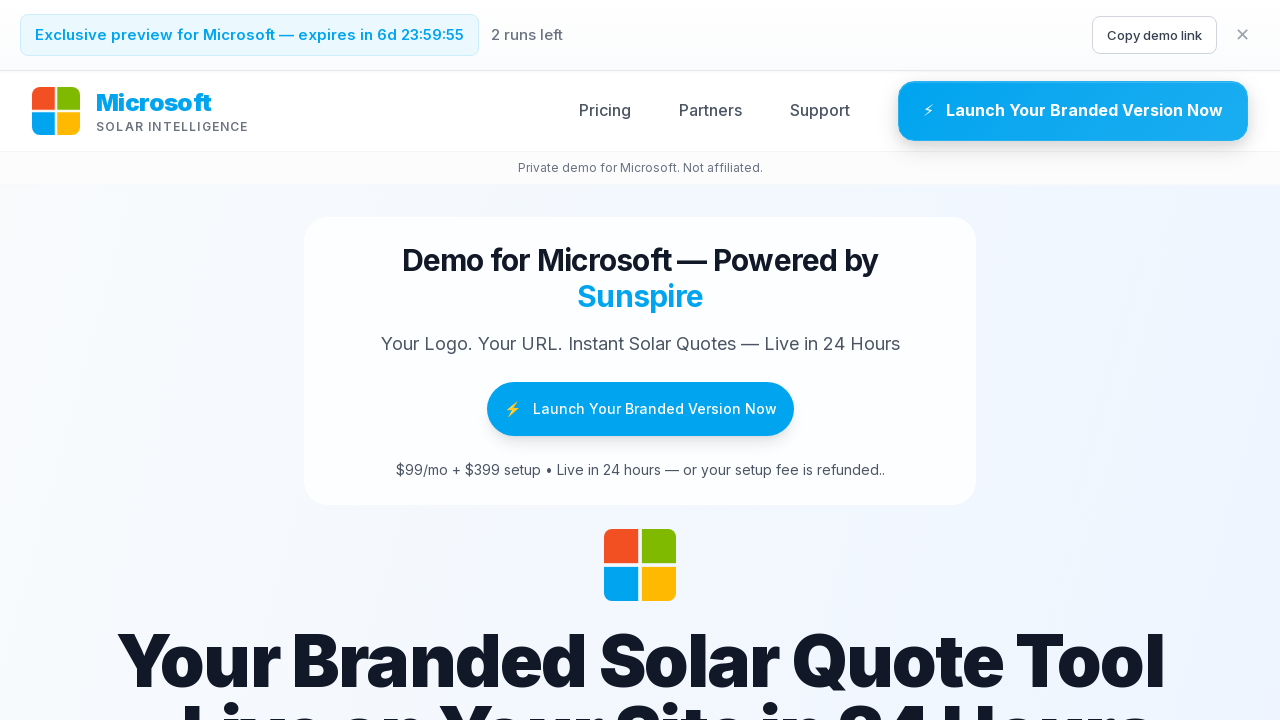

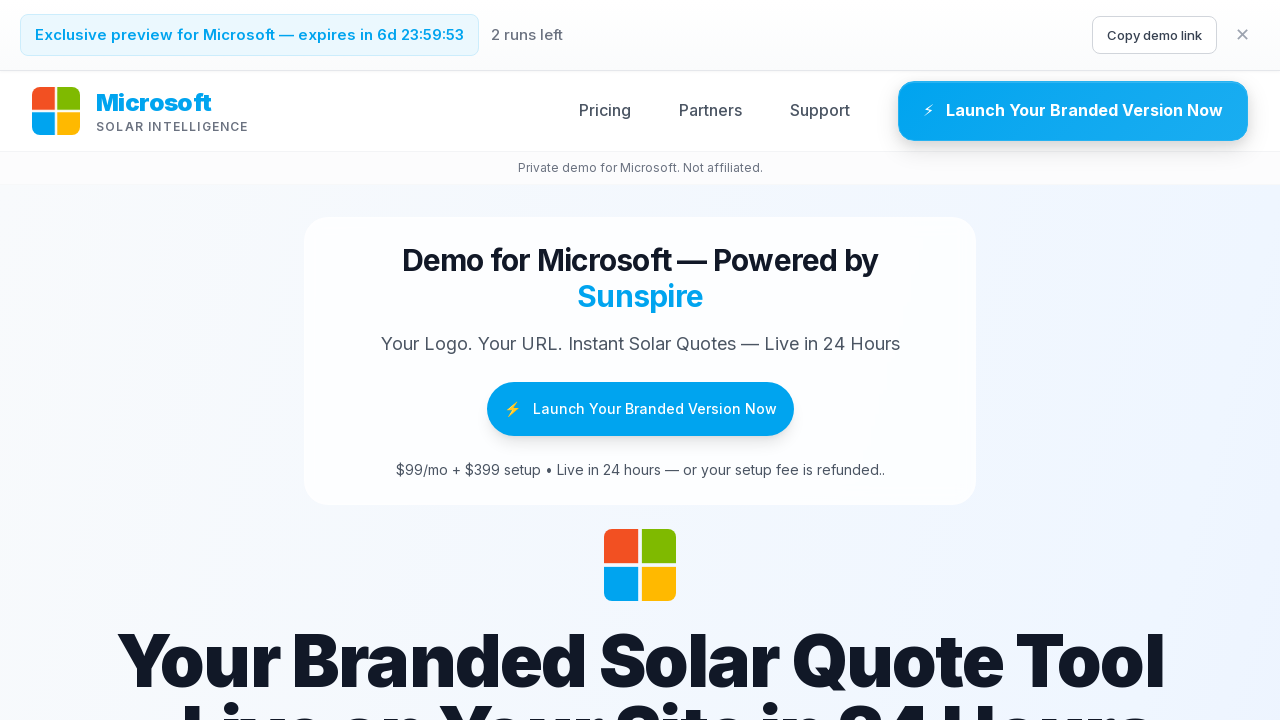